Tests web form input fields by filling text, password, and textarea fields, then verifying the values are correctly stored and that disabled/readonly fields have proper states

Starting URL: https://bonigarcia.dev/selenium-webdriver-java/web-form.html

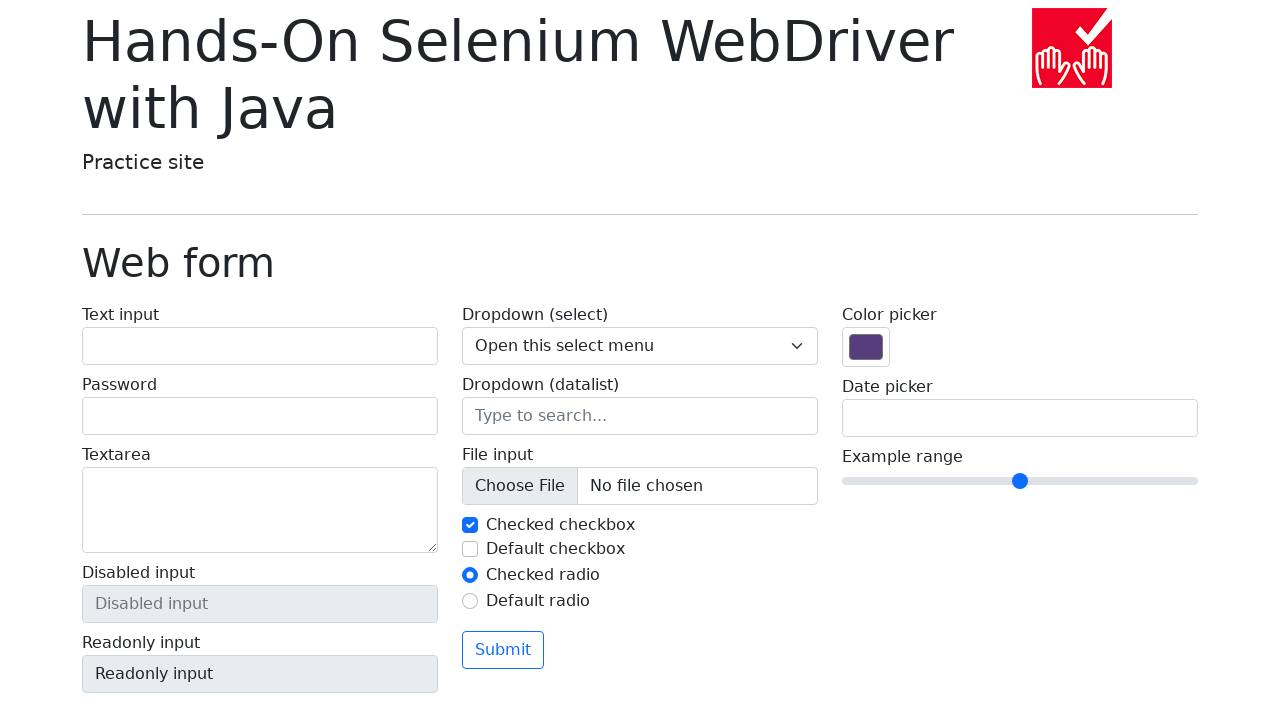

Filled text input field with full name 'Marcus Wellington' on #my-text-id
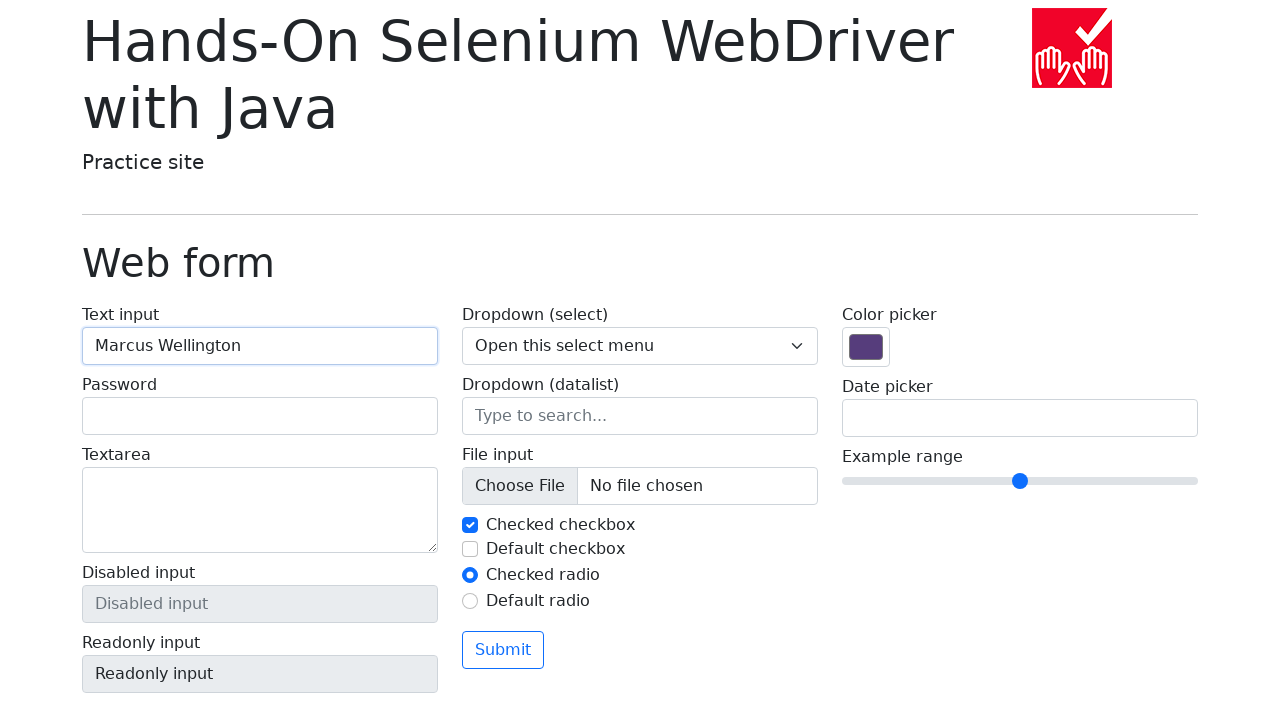

Filled password field with 'Secure@Pass789' on input[type='password']
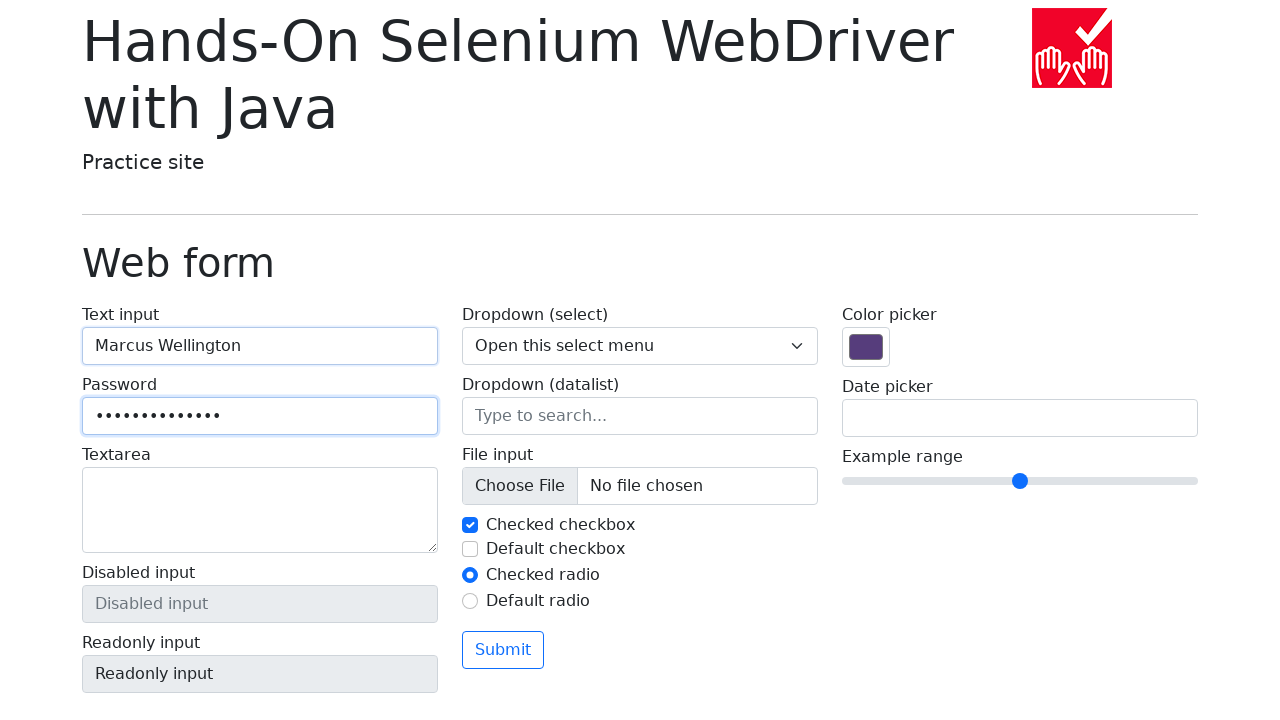

Filled textarea with sample text on textarea
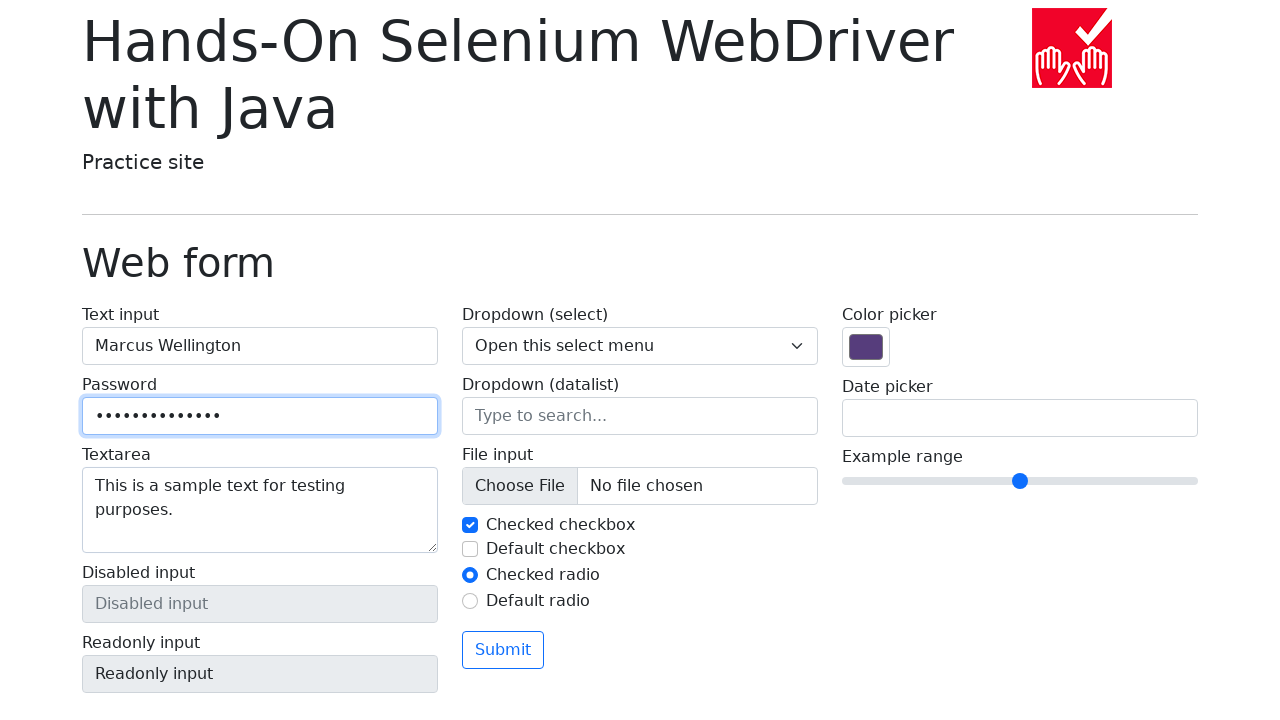

Verified disabled input field exists and is disabled
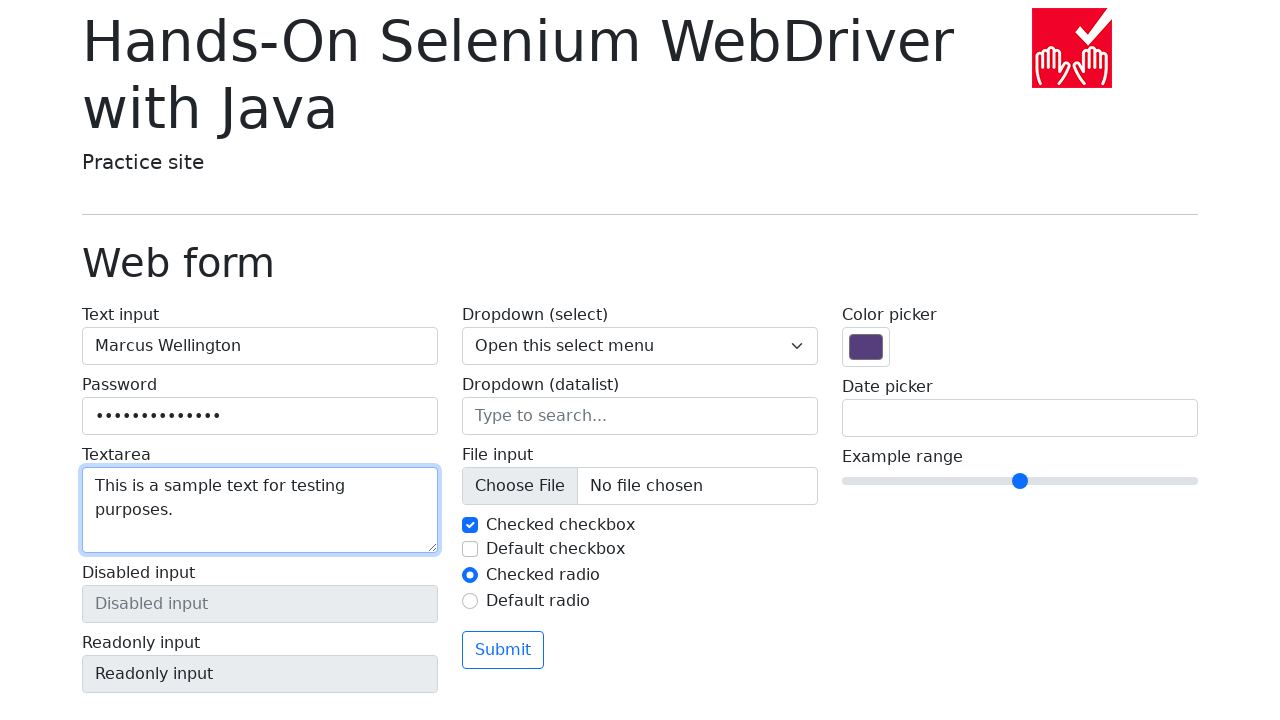

Verified readonly input field exists and is readonly
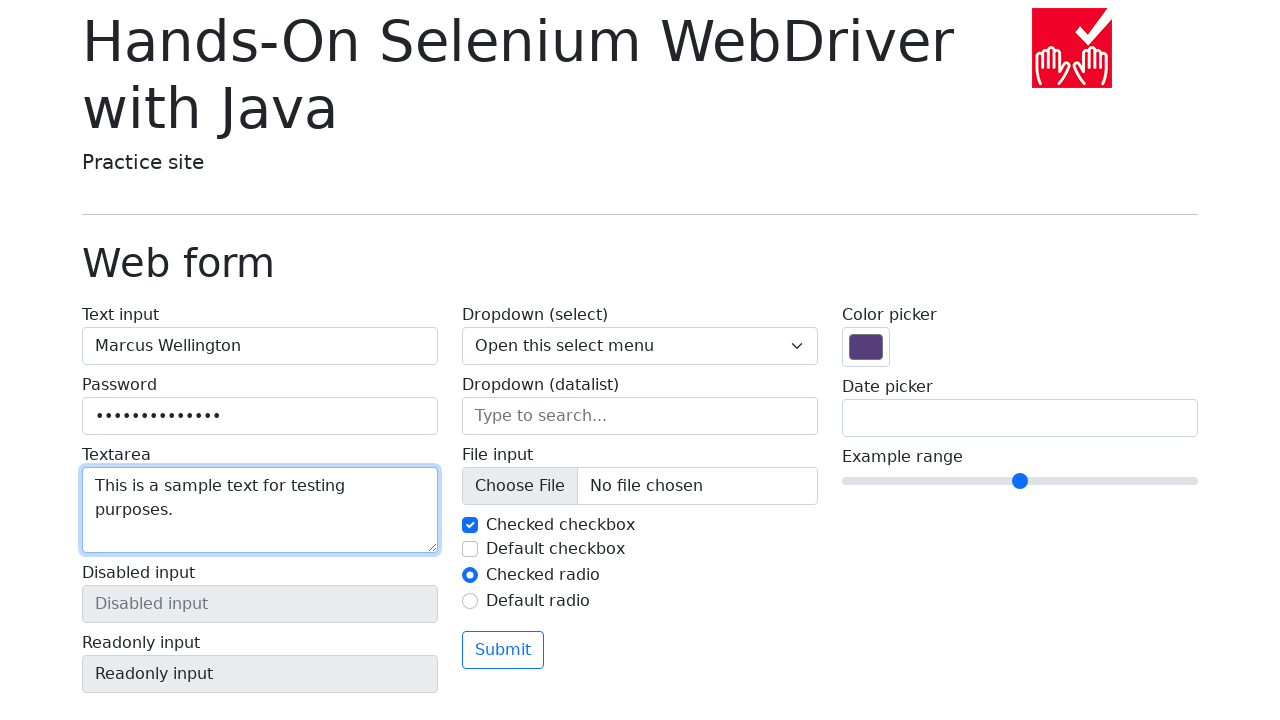

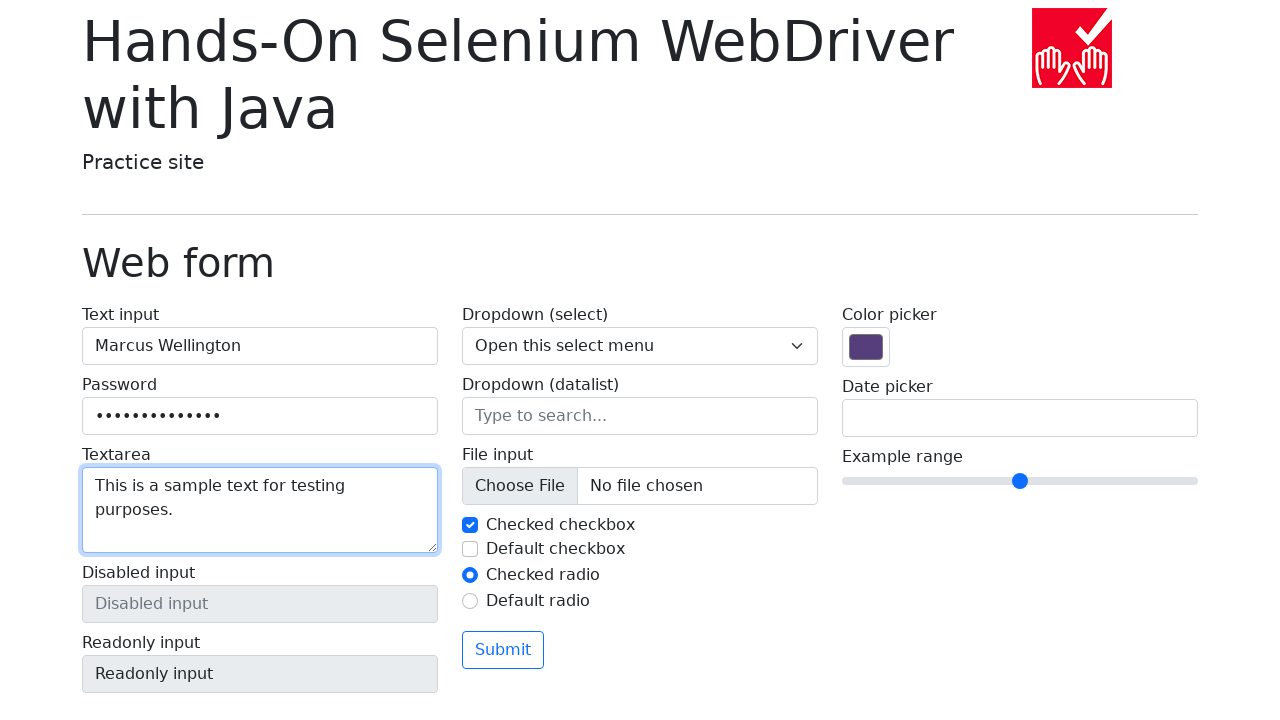